Tests DuckDuckGo search functionality by entering a search query, submitting the form, and verifying that the page title updates to reflect the search term.

Starting URL: https://duckduckgo.com/

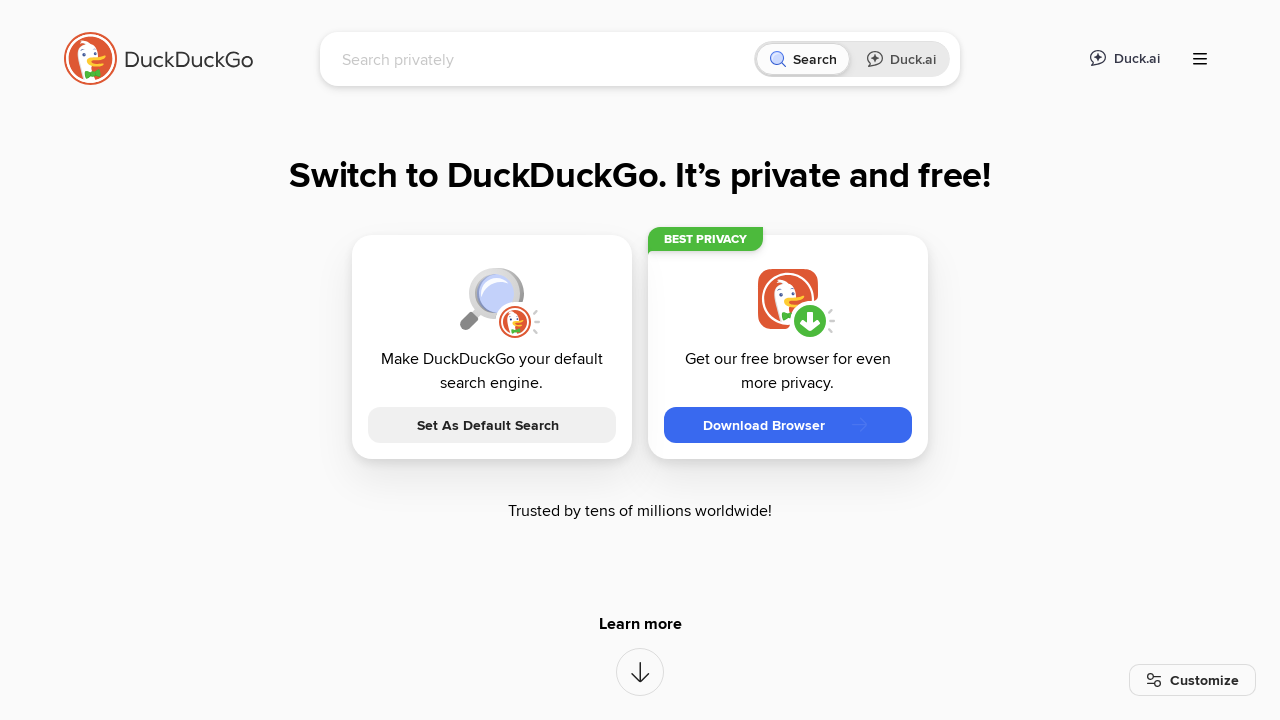

Filled search input field with 'Selenium WebDriver' on input[name='q']
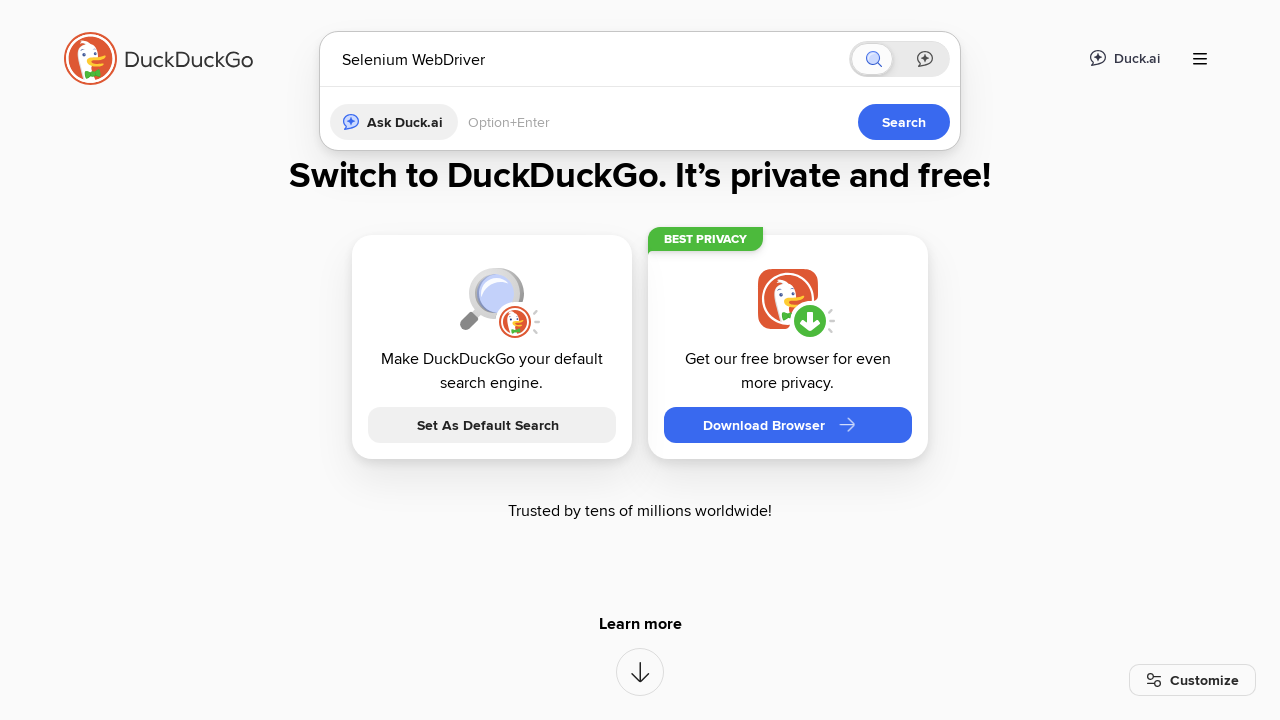

Pressed Enter to submit the search form on input[name='q']
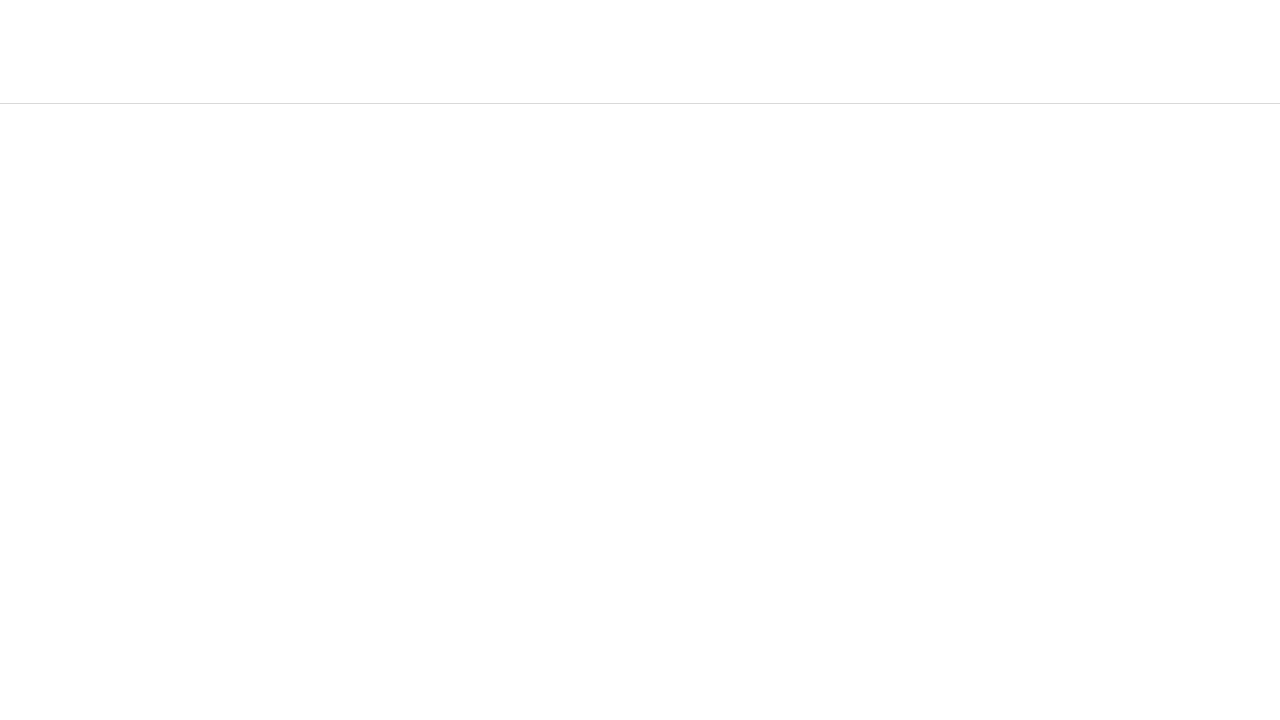

Page title updated to reflect search term 'Selenium WebDriver'
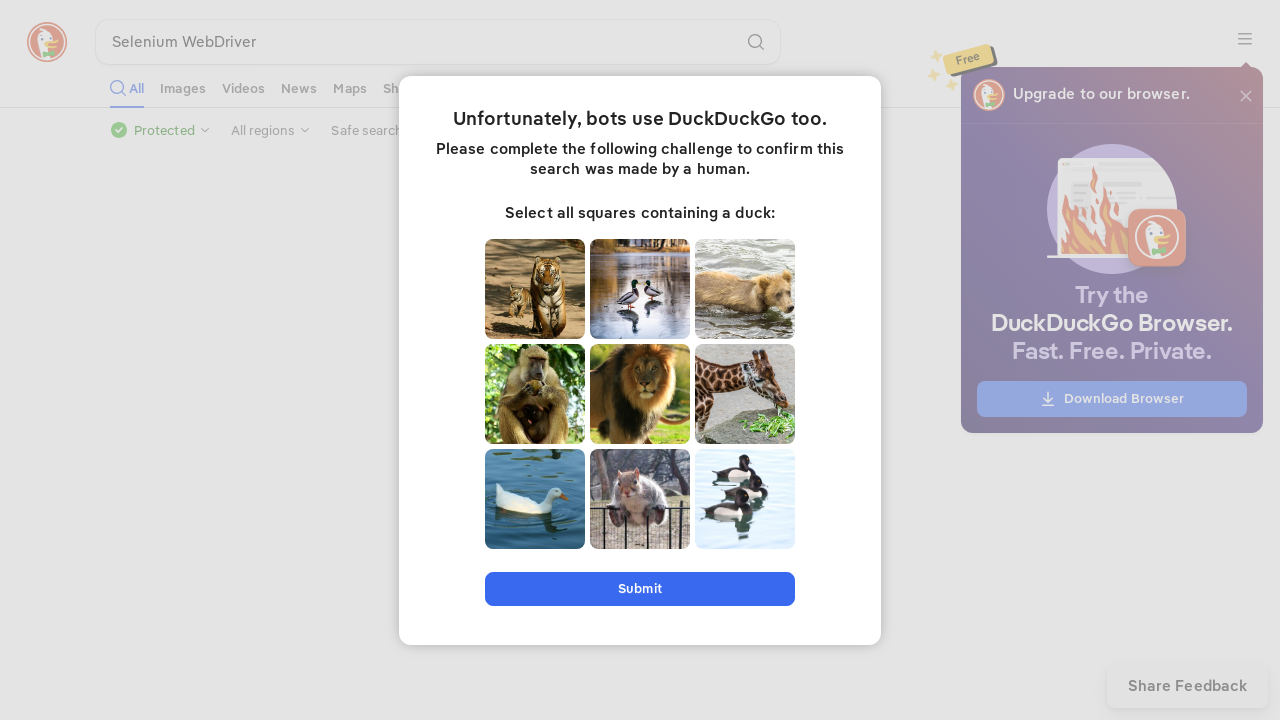

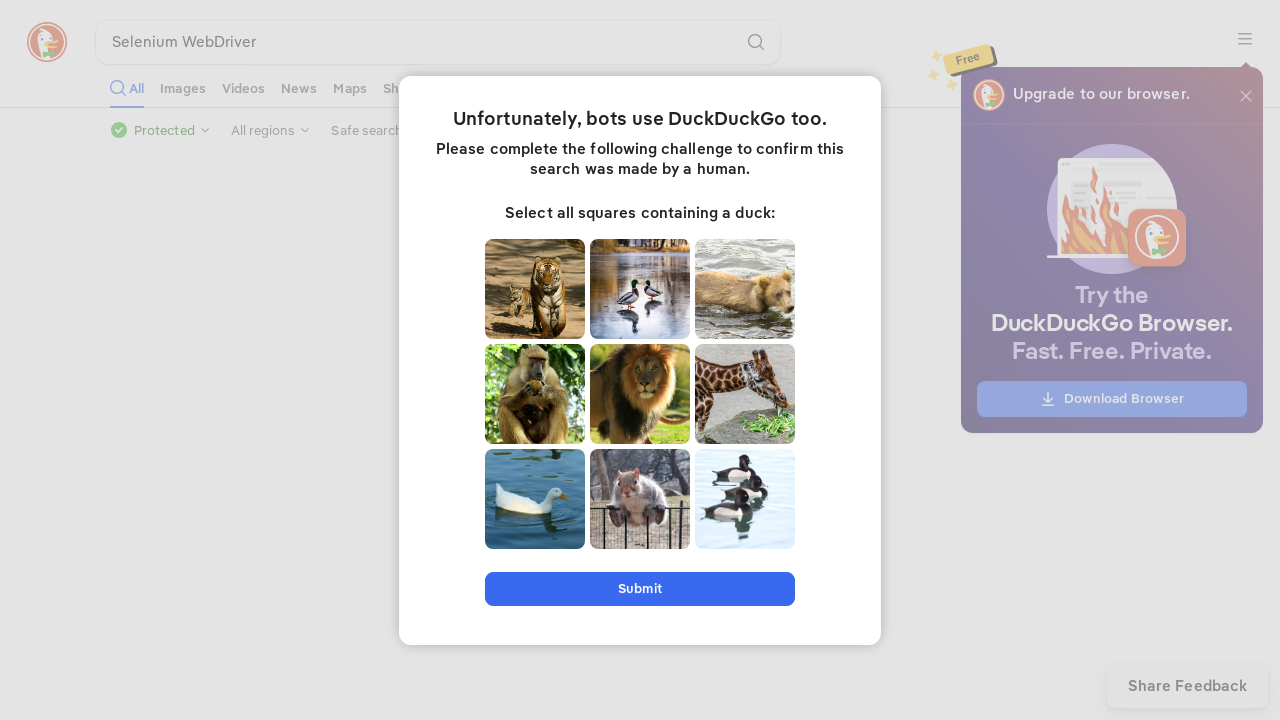